Tests a Todo List app by adding three items (buy some cheese, feed the cat, book a doctors appointment) and verifying that the counter shows 3 items left.

Starting URL: https://todo-app.serenity-js.org/

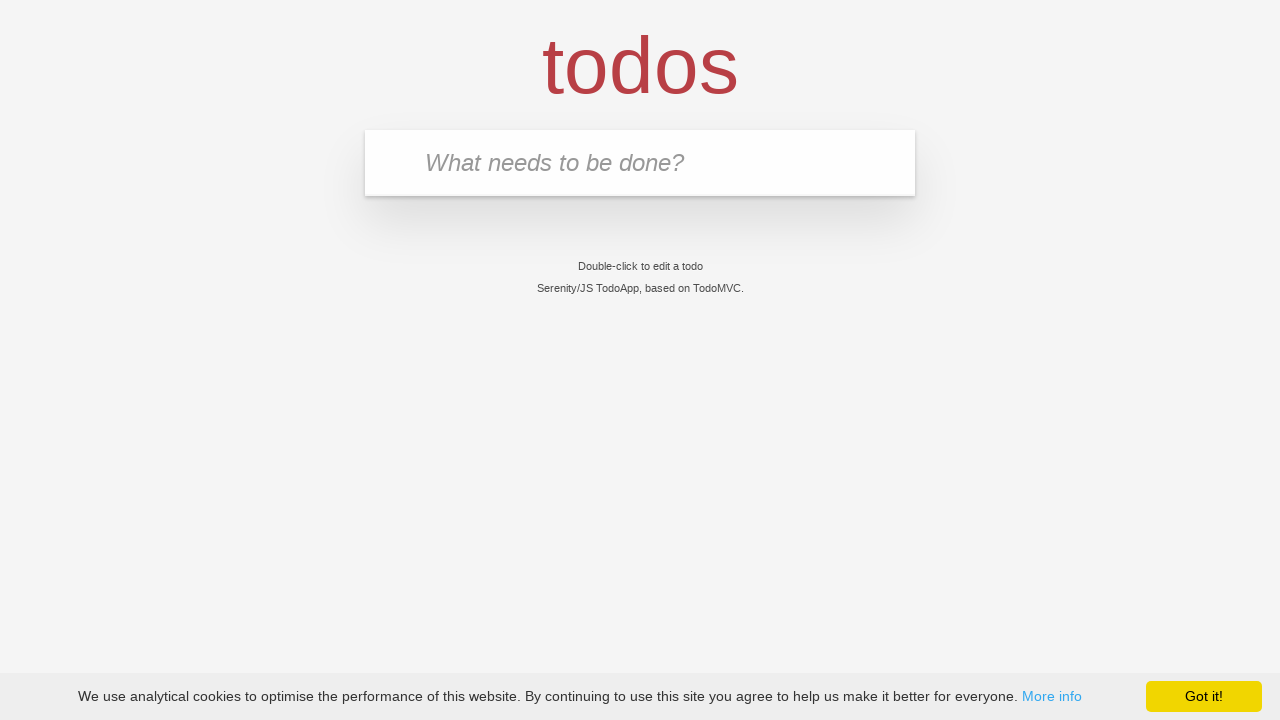

Page loaded with domcontentloaded state
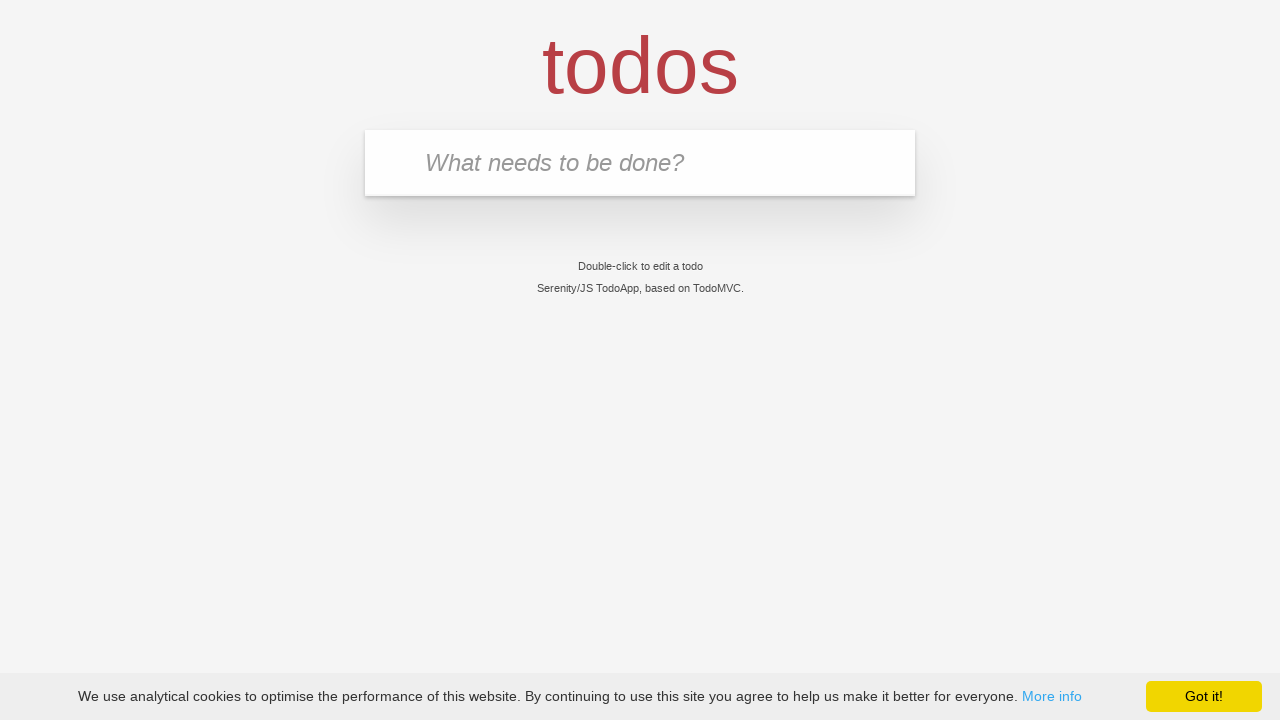

Filled input field with 'buy some cheese' on input.new-todo
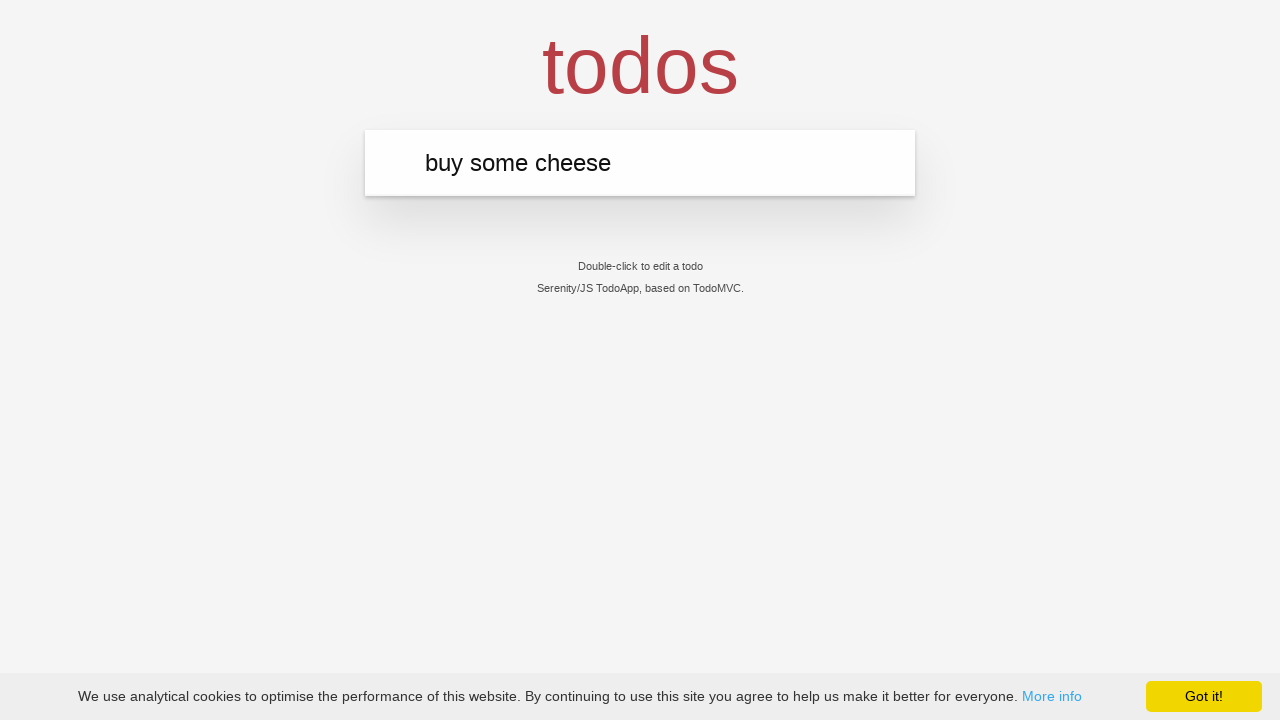

Pressed Enter to add 'buy some cheese' to the todo list on input.new-todo
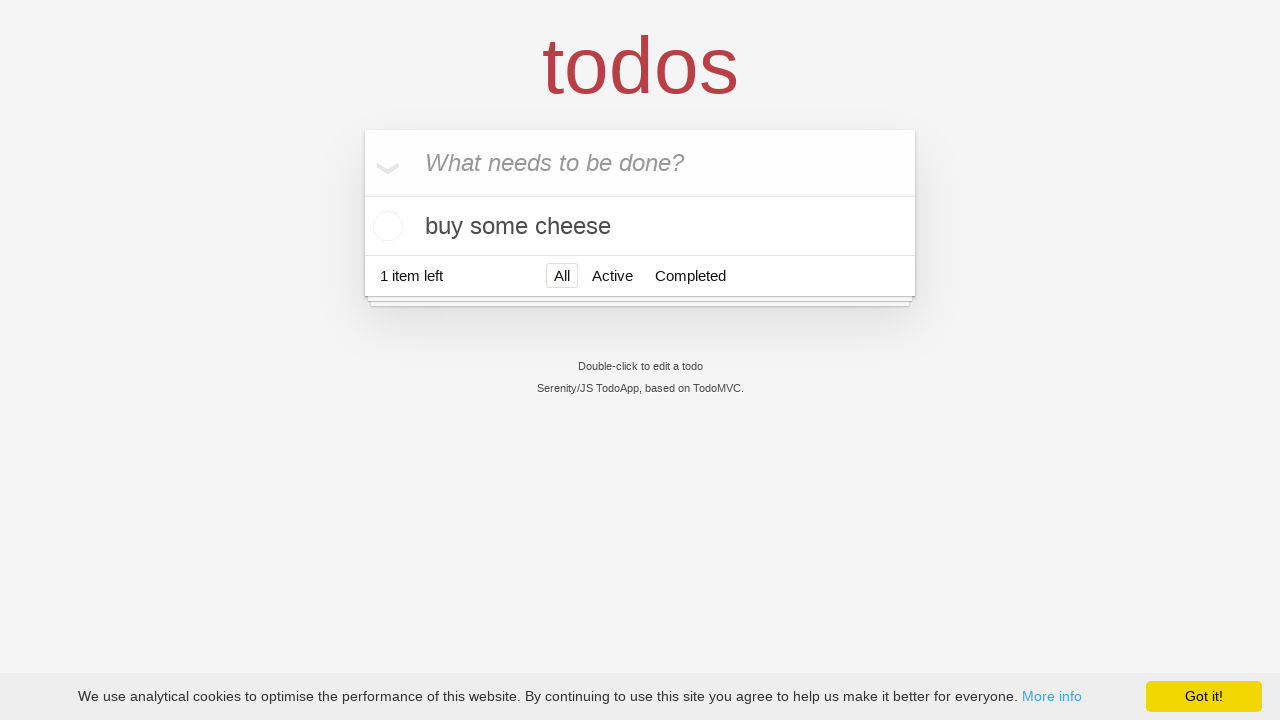

First todo item 'buy some cheese' appeared in the list
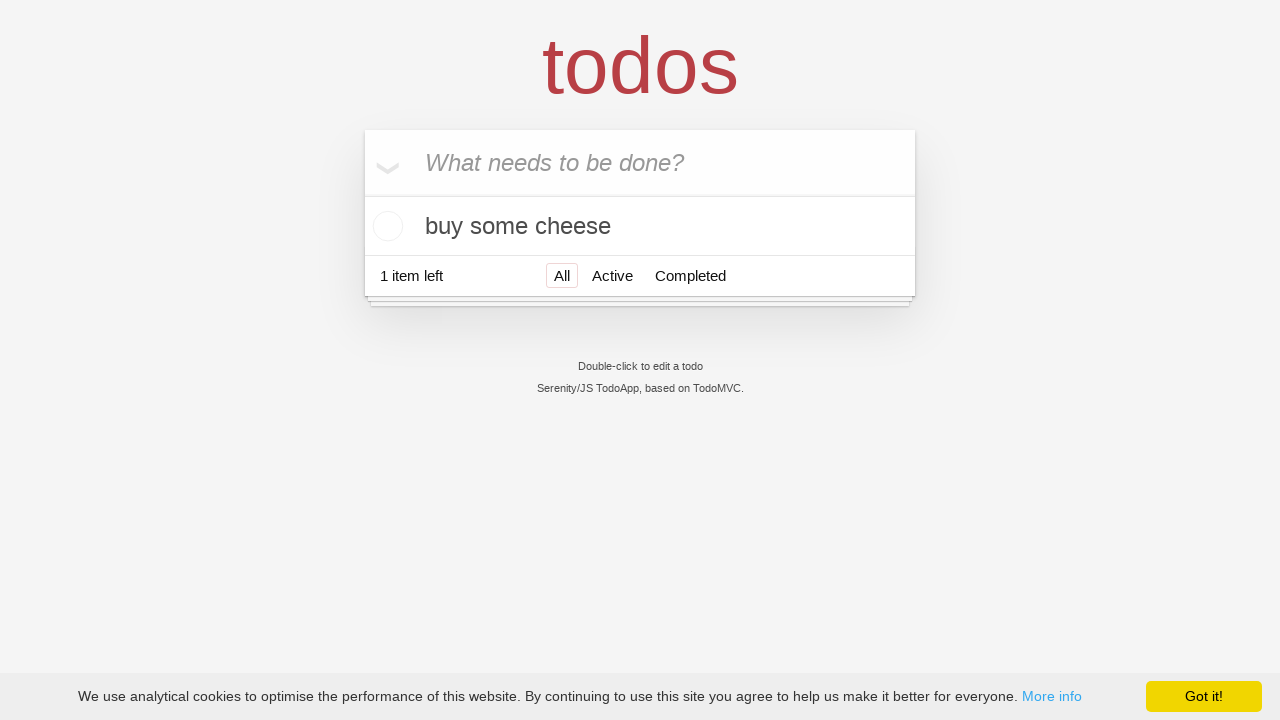

Filled input field with 'feed the cat' on input.new-todo
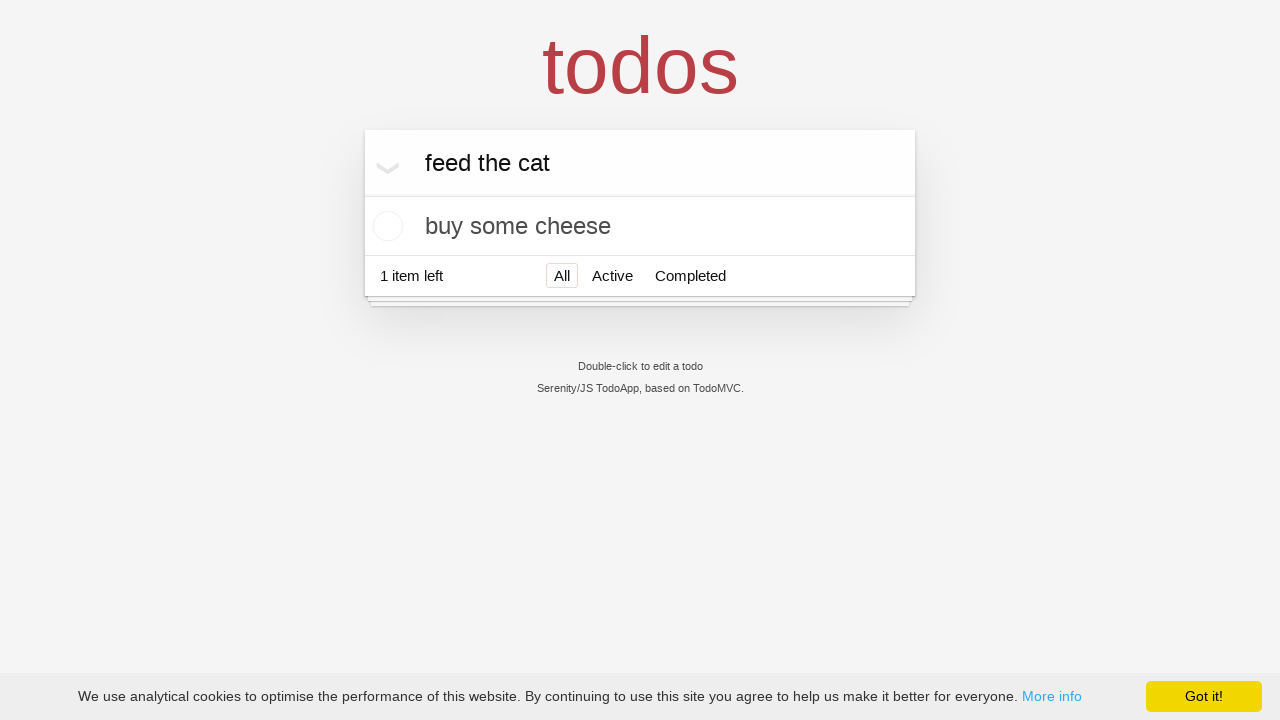

Pressed Enter to add 'feed the cat' to the todo list on input.new-todo
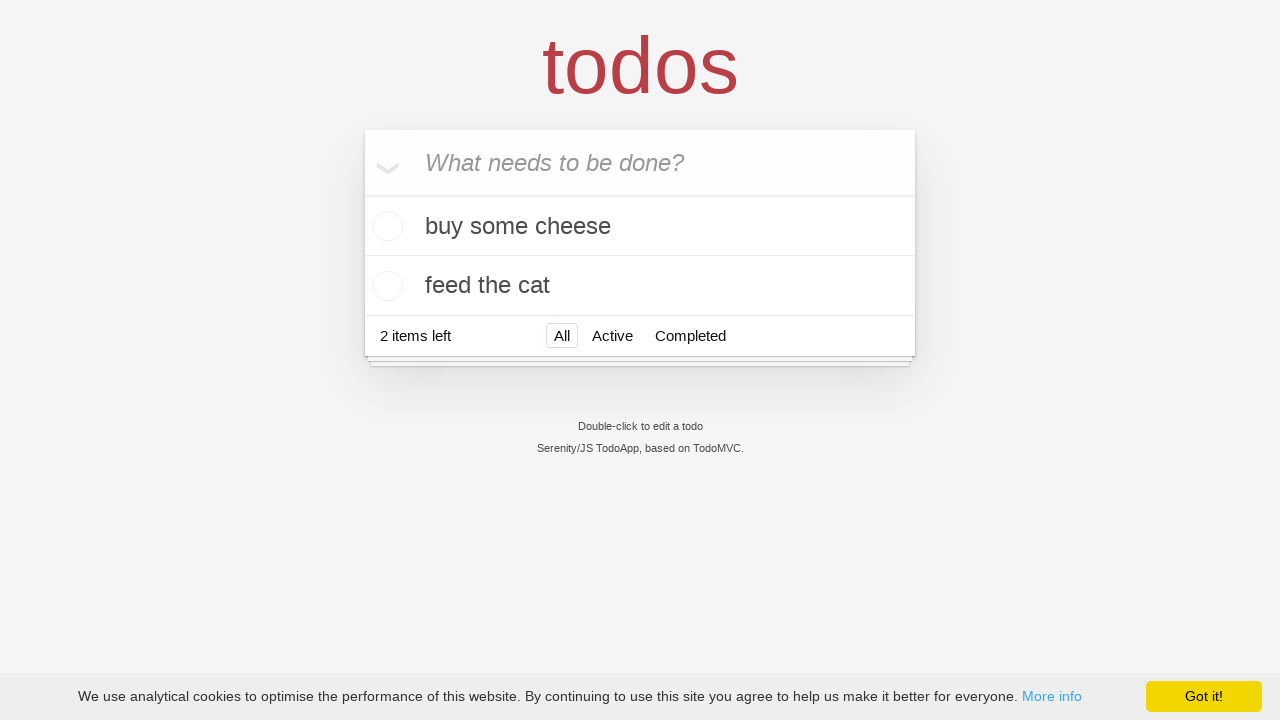

Second todo item 'feed the cat' appeared in the list
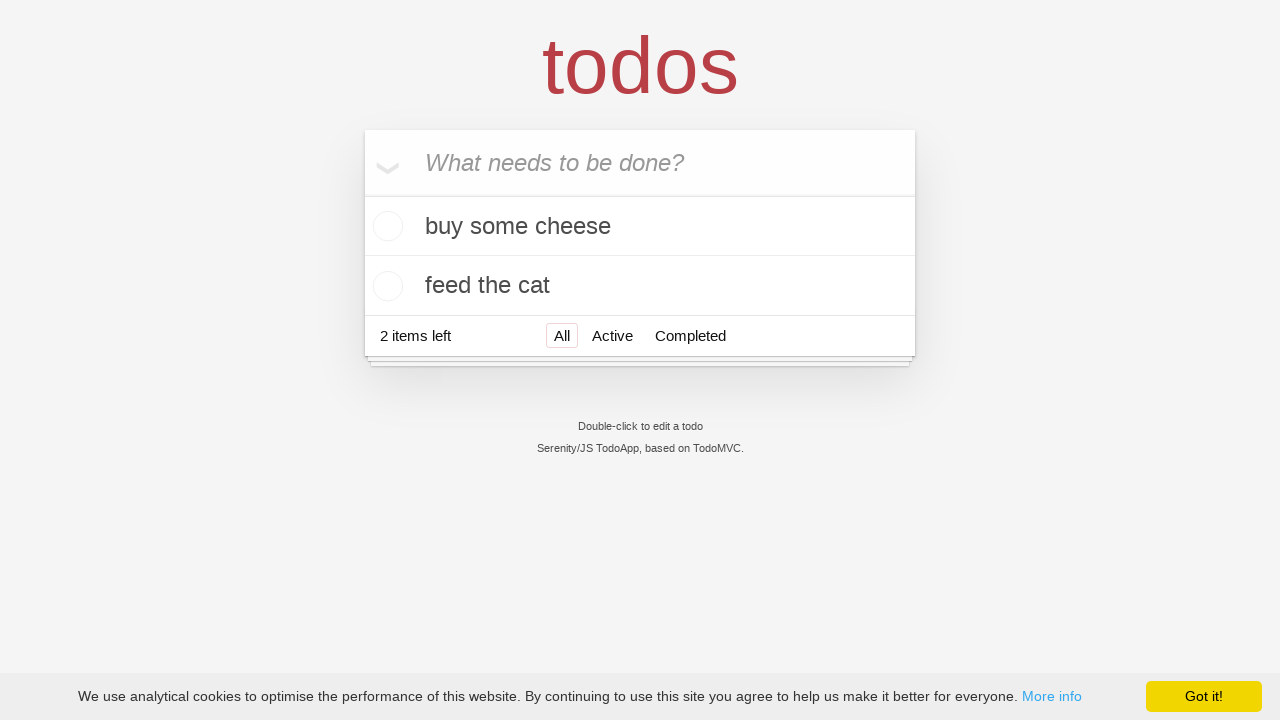

Filled input field with 'book a doctors appointment' on input.new-todo
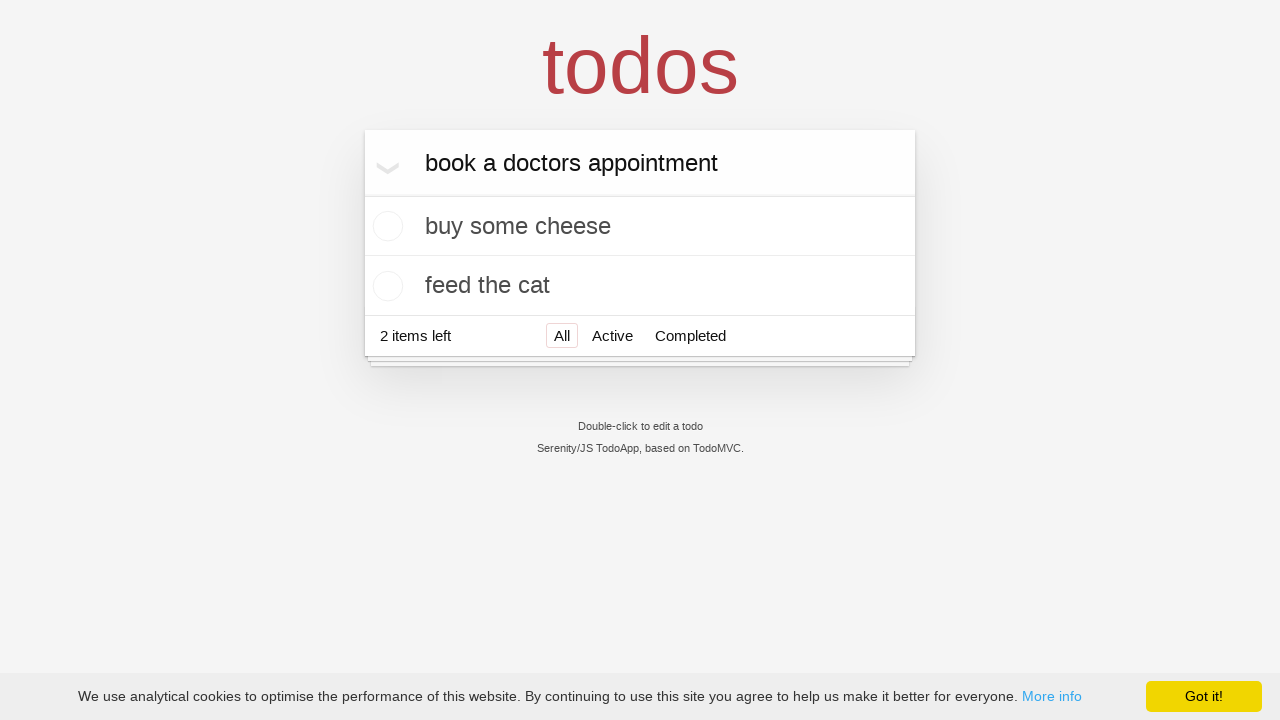

Pressed Enter to add 'book a doctors appointment' to the todo list on input.new-todo
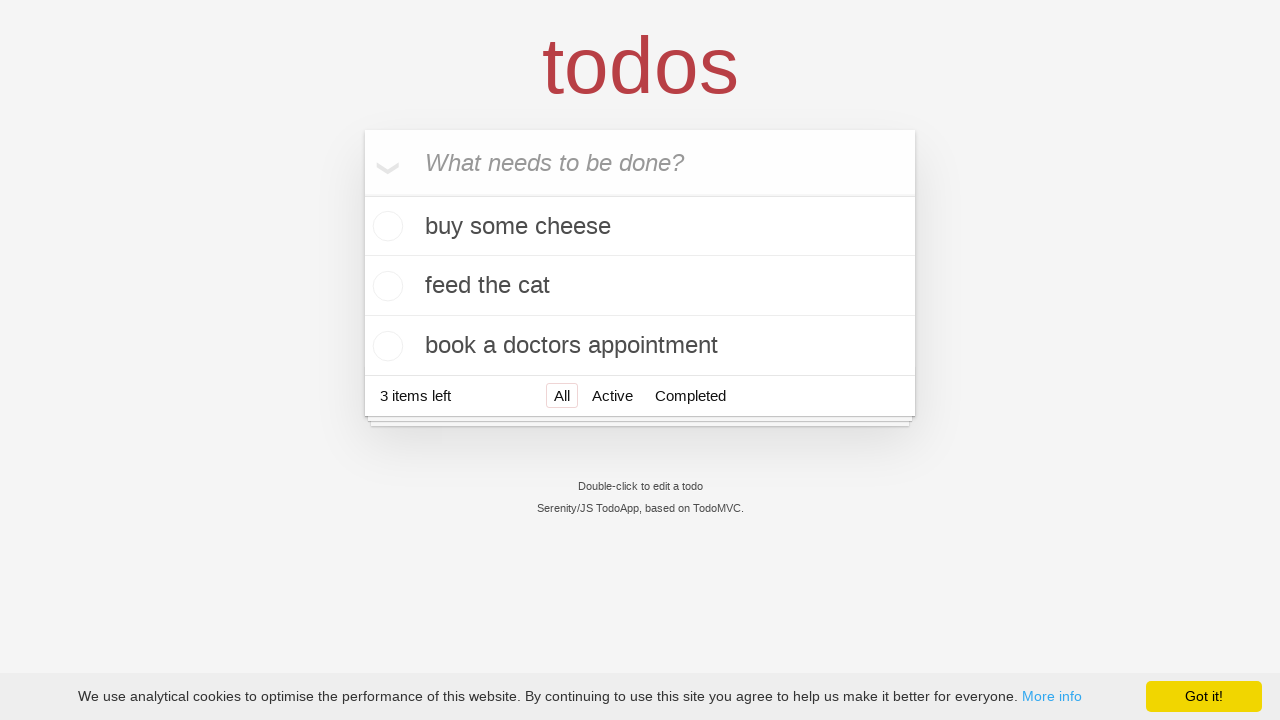

Third todo item 'book a doctors appointment' appeared in the list
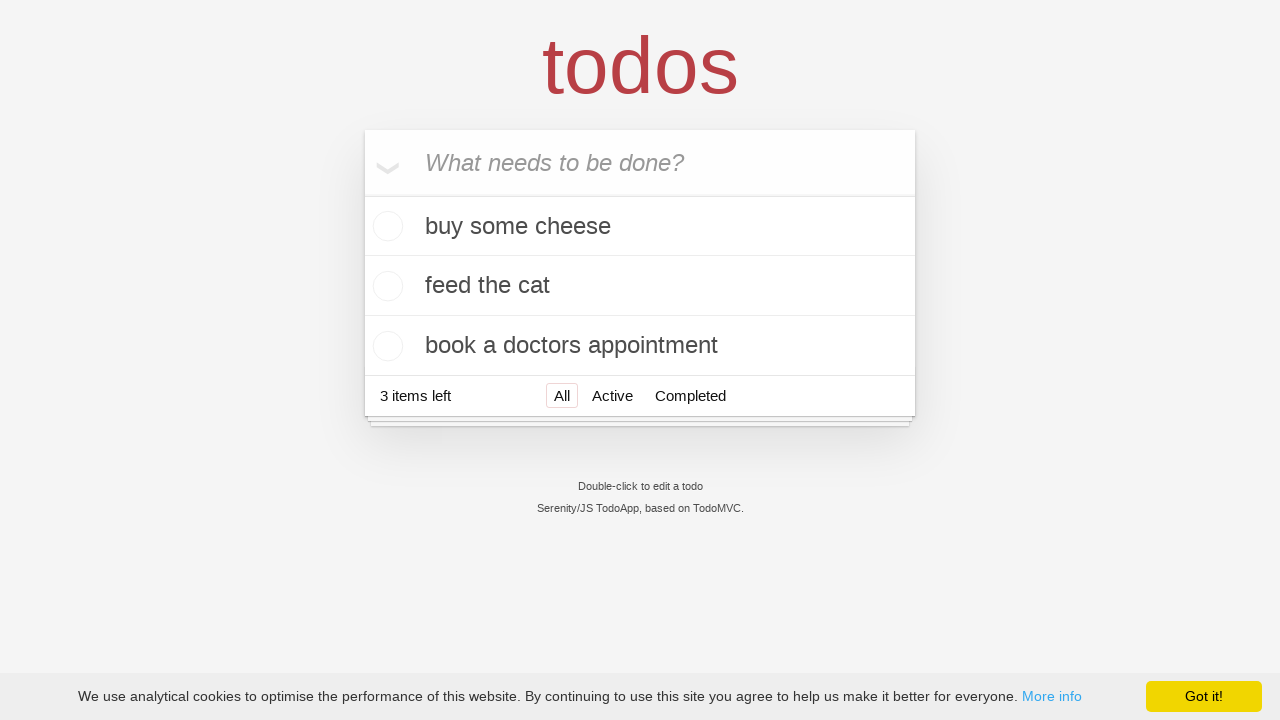

Counter verified showing '3 items left' - all three todo items have been added successfully
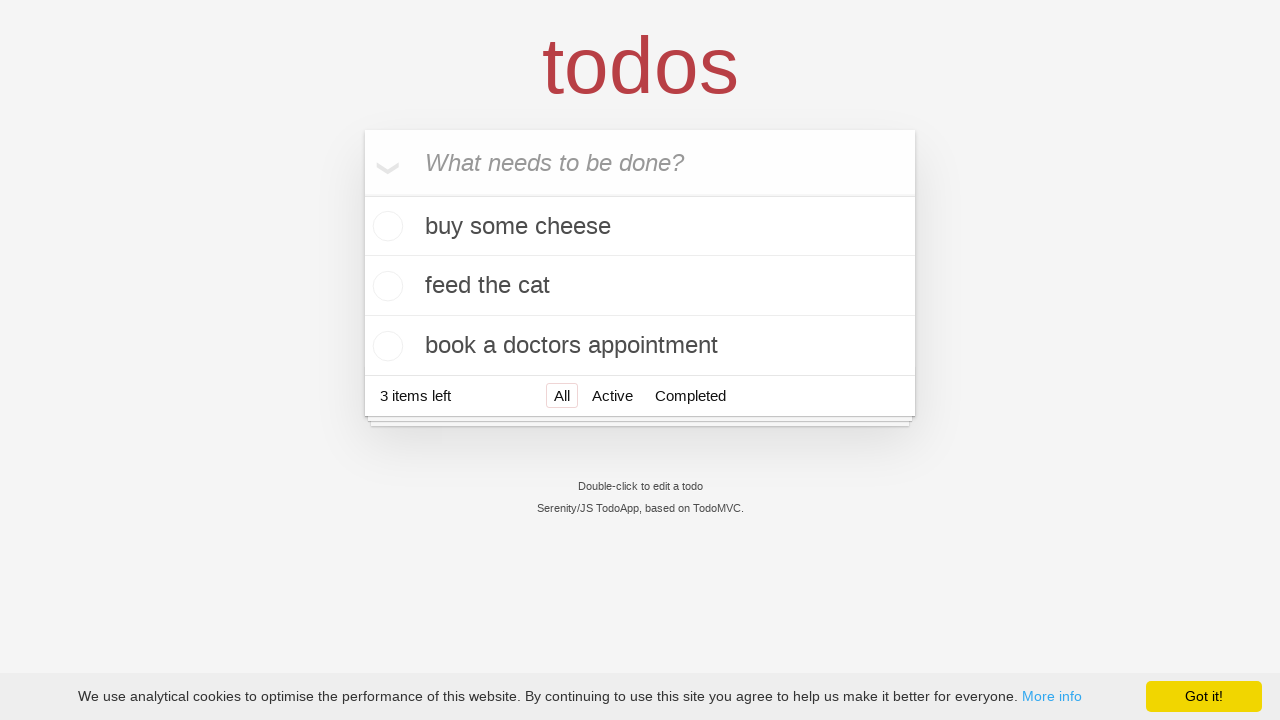

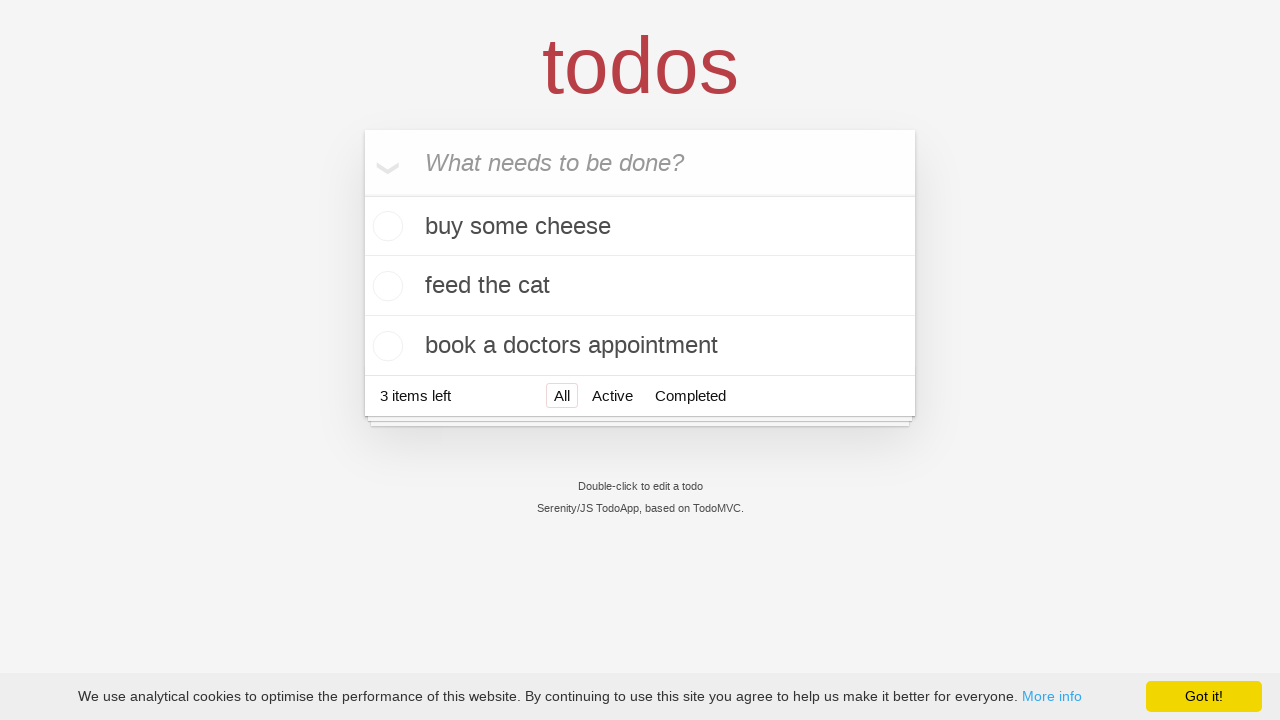